Tests the "Forgot Login Info" functionality by clicking the forgot login link and filling out the customer lookup form with personal information including name, address, and phone number.

Starting URL: https://parabank.parasoft.com/parabank/index.htm

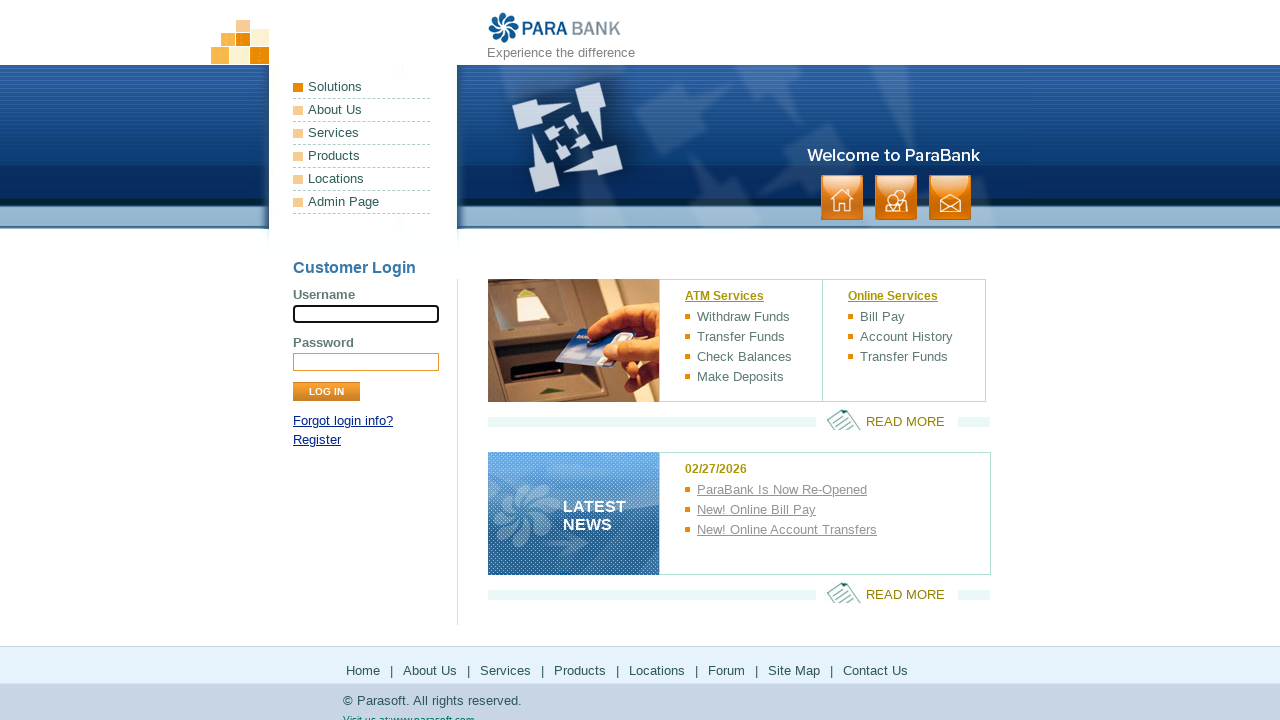

Clicked 'Forgot login info?' link at (343, 421) on a:has-text('Forgot login info?')
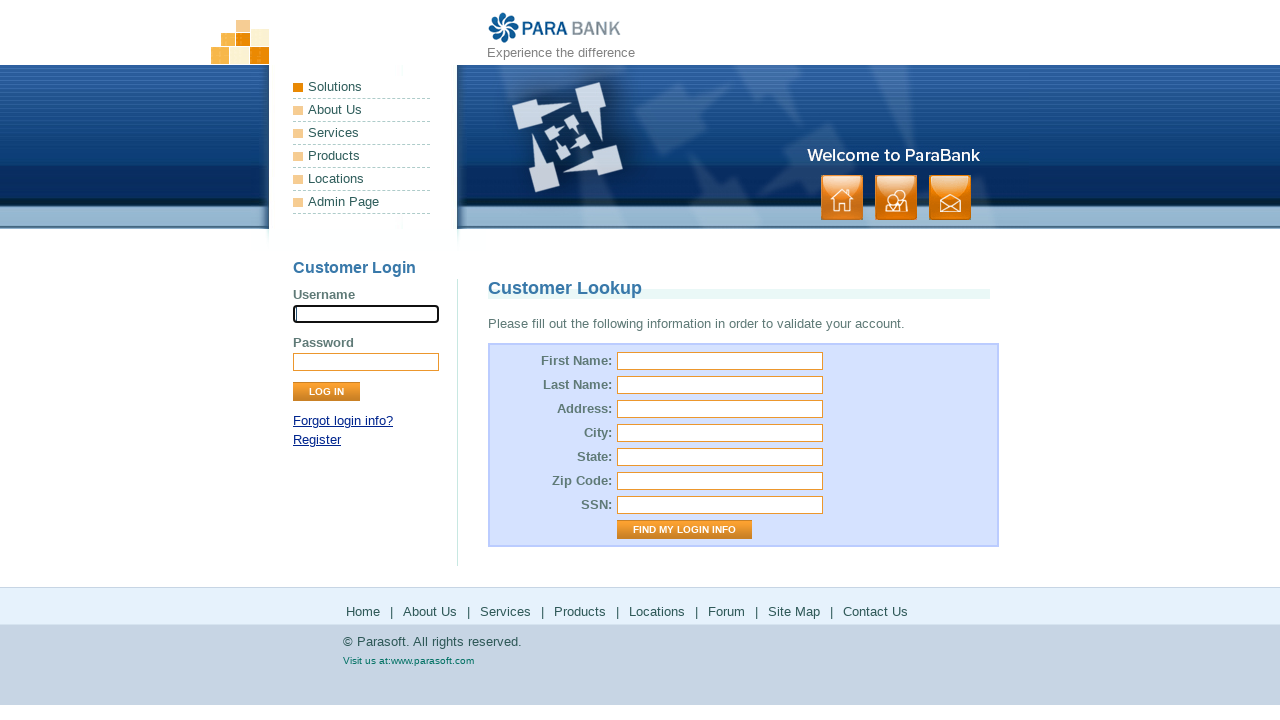

Filled first name field with 'Thomas' on input#firstName
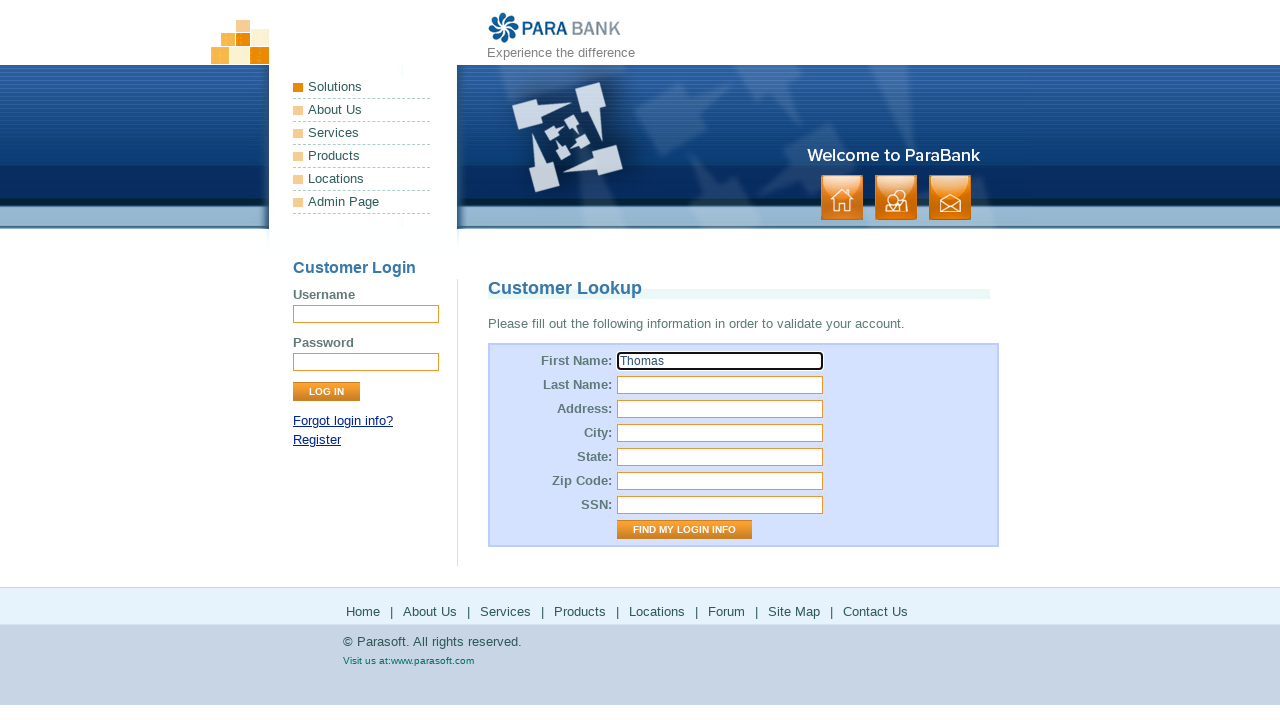

Filled last name field with 'Braddison' on input#lastName
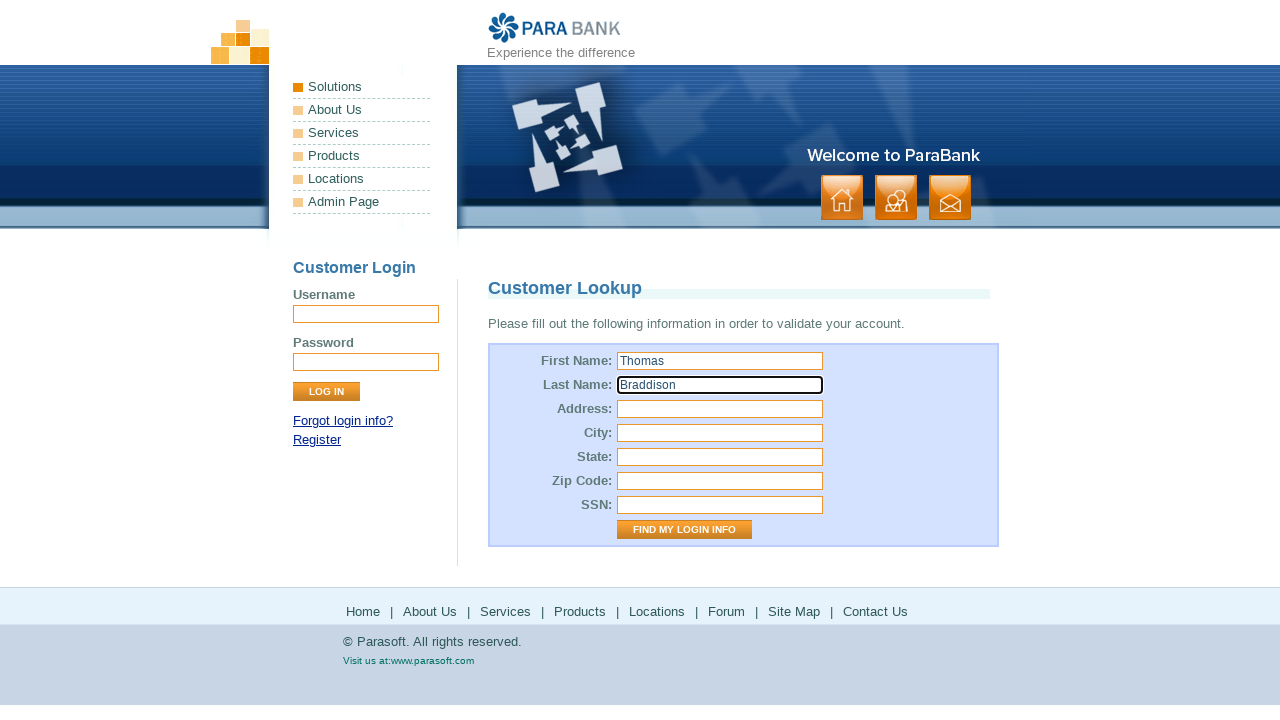

Filled street address field with '123 ft ln' on input#address\.street
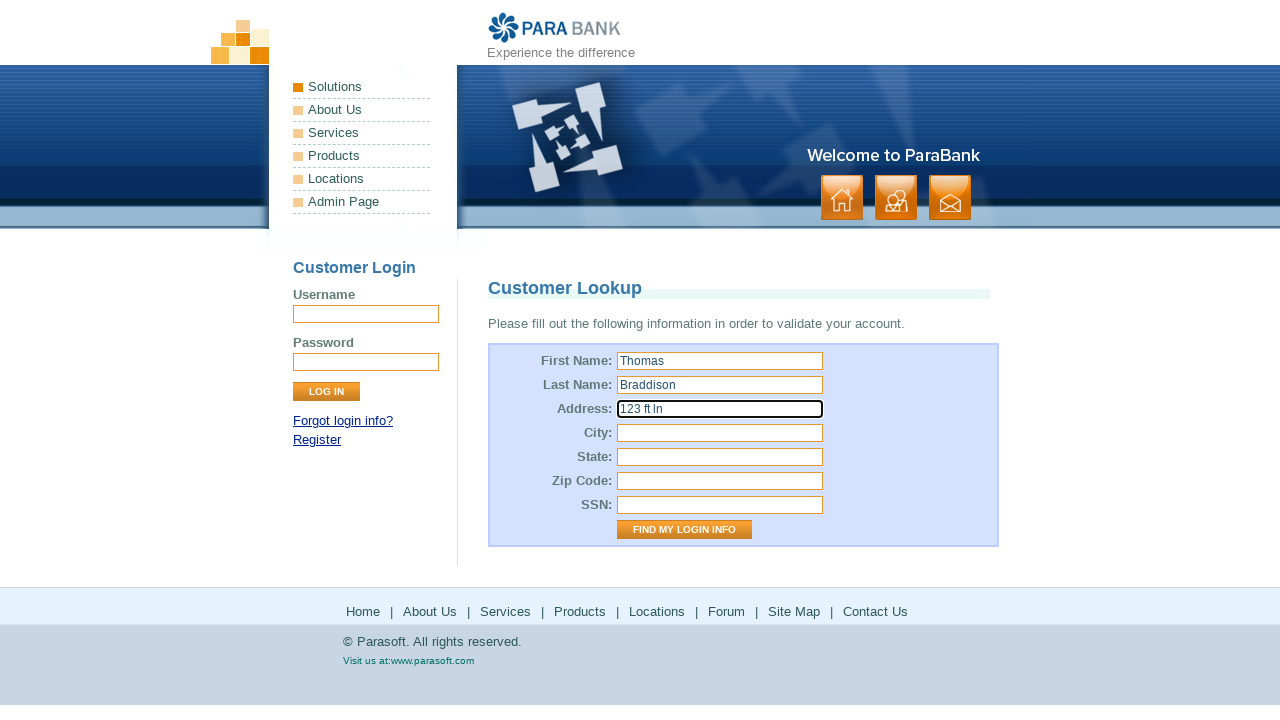

Filled city field with 'hut' on input#address\.city
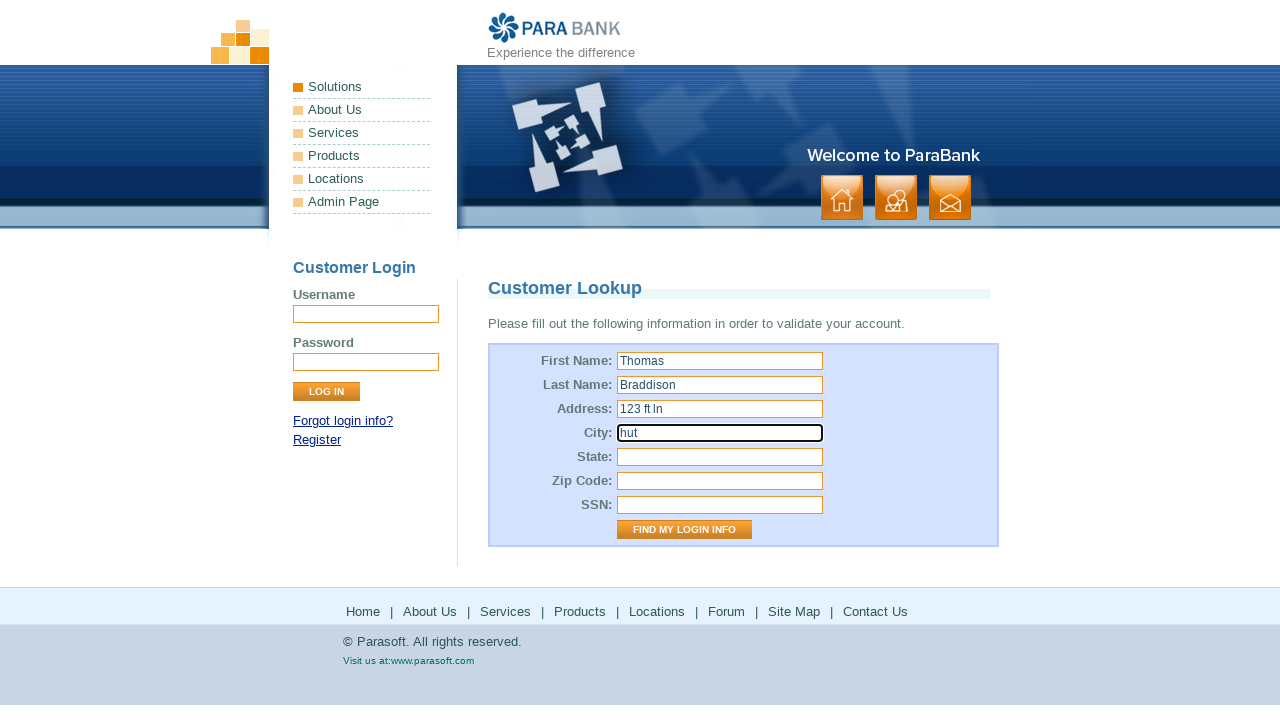

Filled state field with 'NC' on input#address\.state
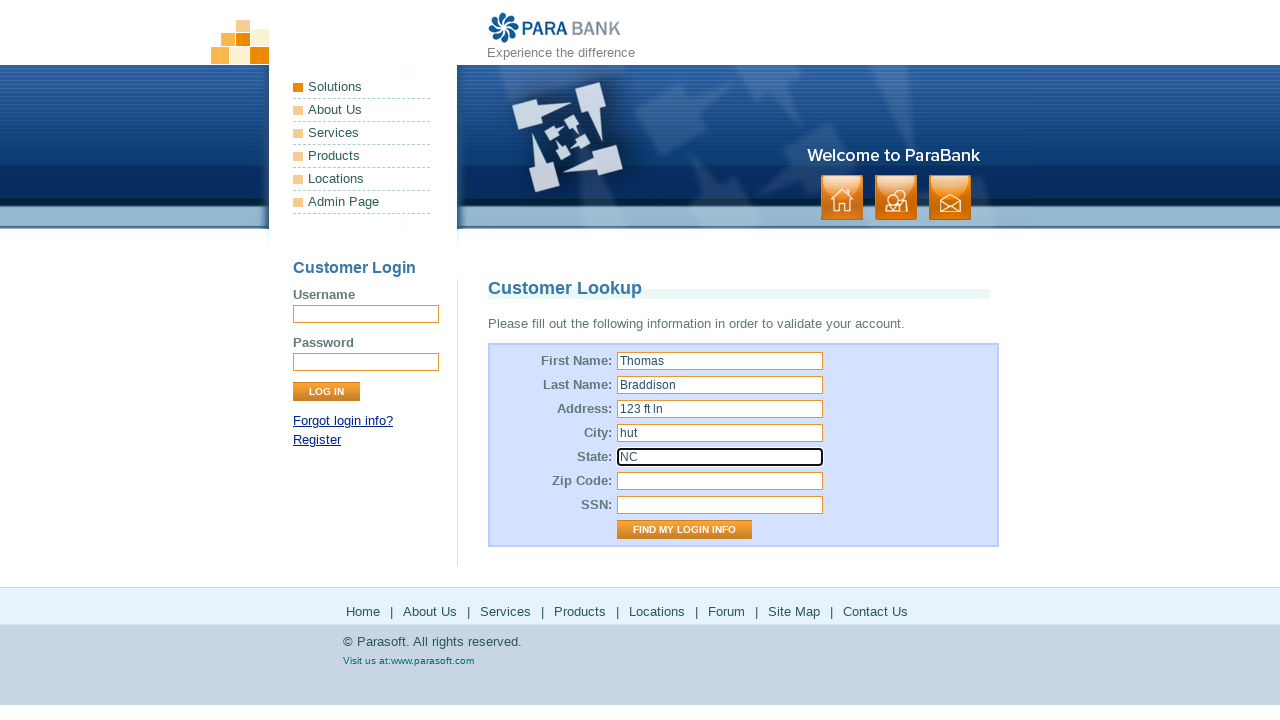

Filled zip code field with '28375' on input#address\.zipCode
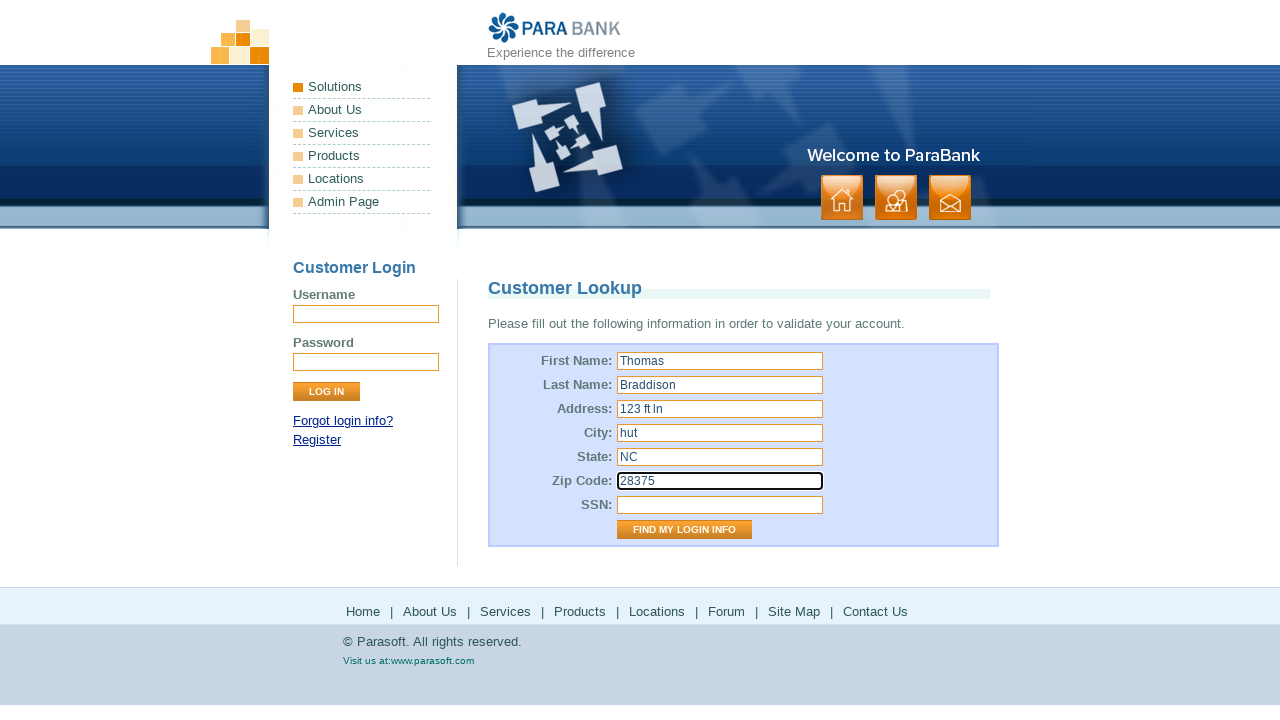

Filled phone number field with '3208675309' on input#ssn
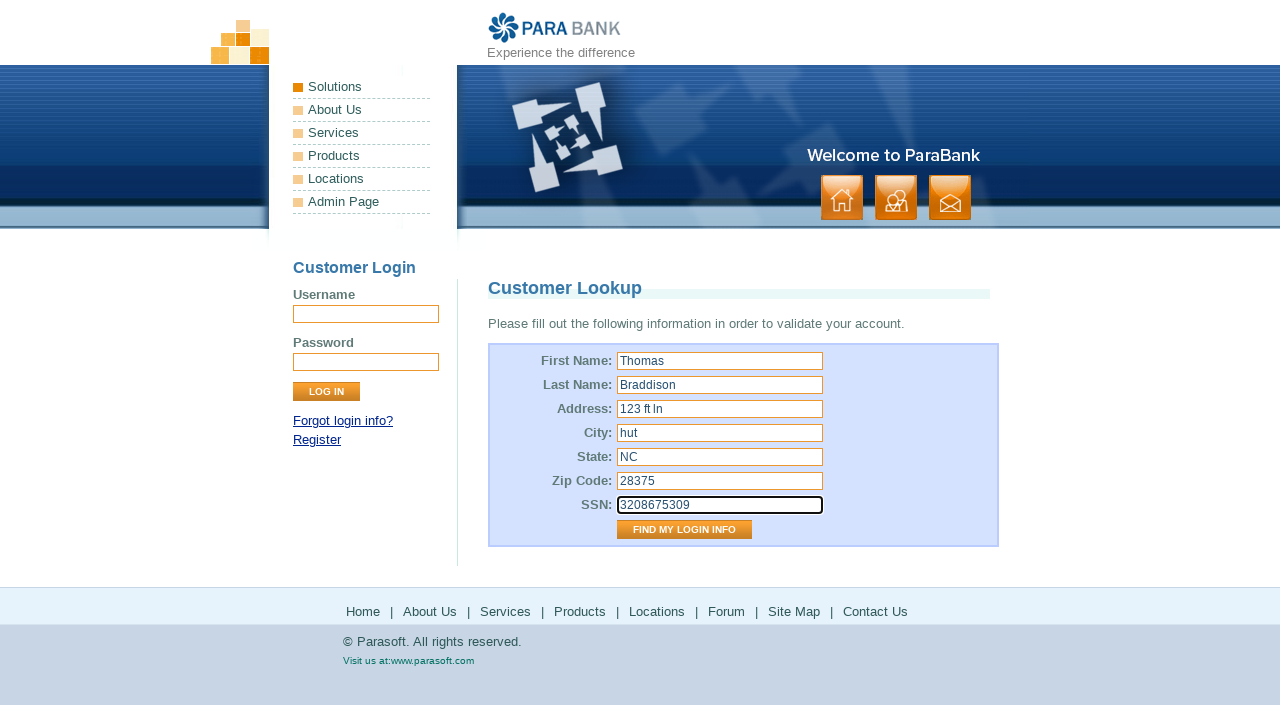

Clicked 'Find My Login Info' button to submit customer lookup form at (684, 530) on input[value='Find My Login Info']
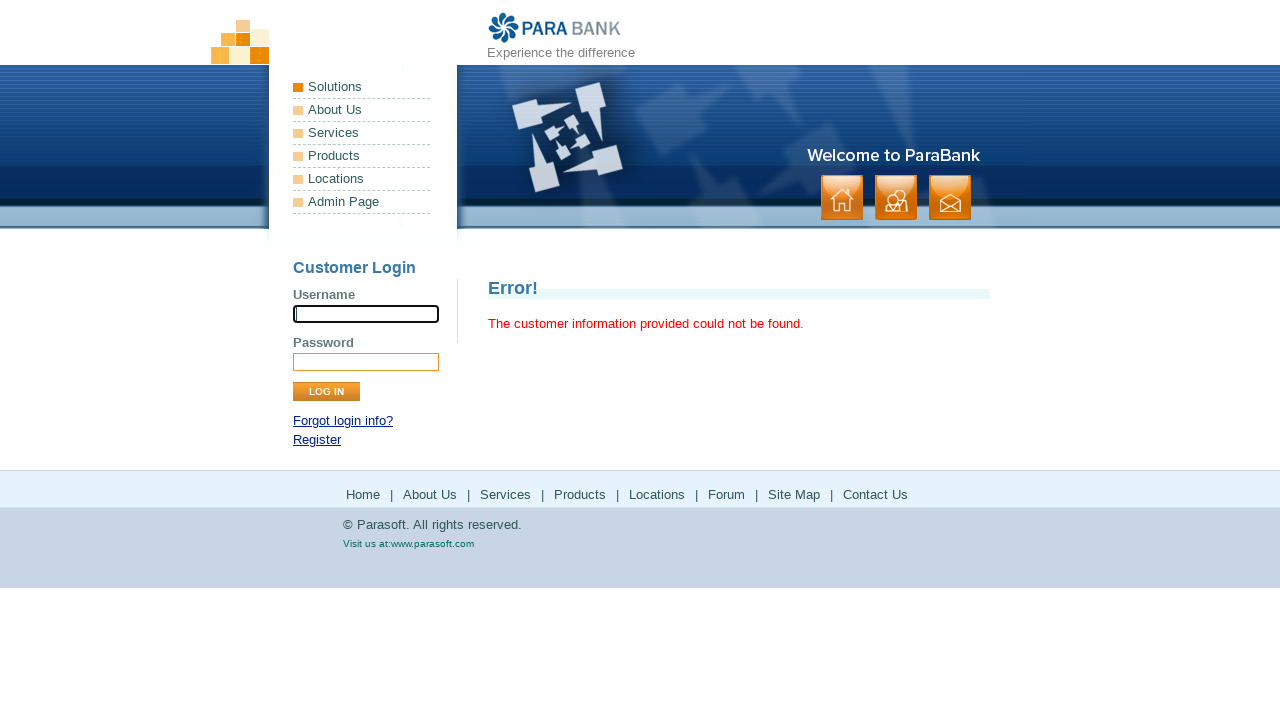

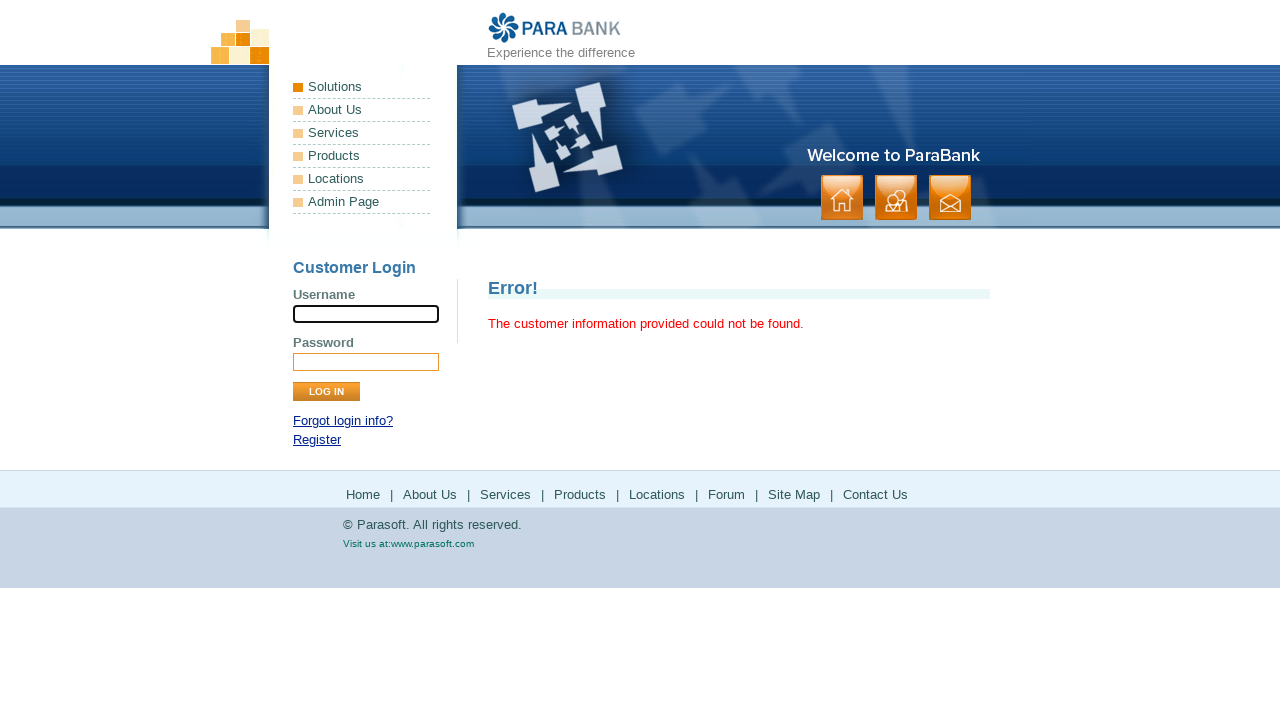